Tests dropdown selection by selecting options by index and visible text

Starting URL: https://the-internet.herokuapp.com/dropdown

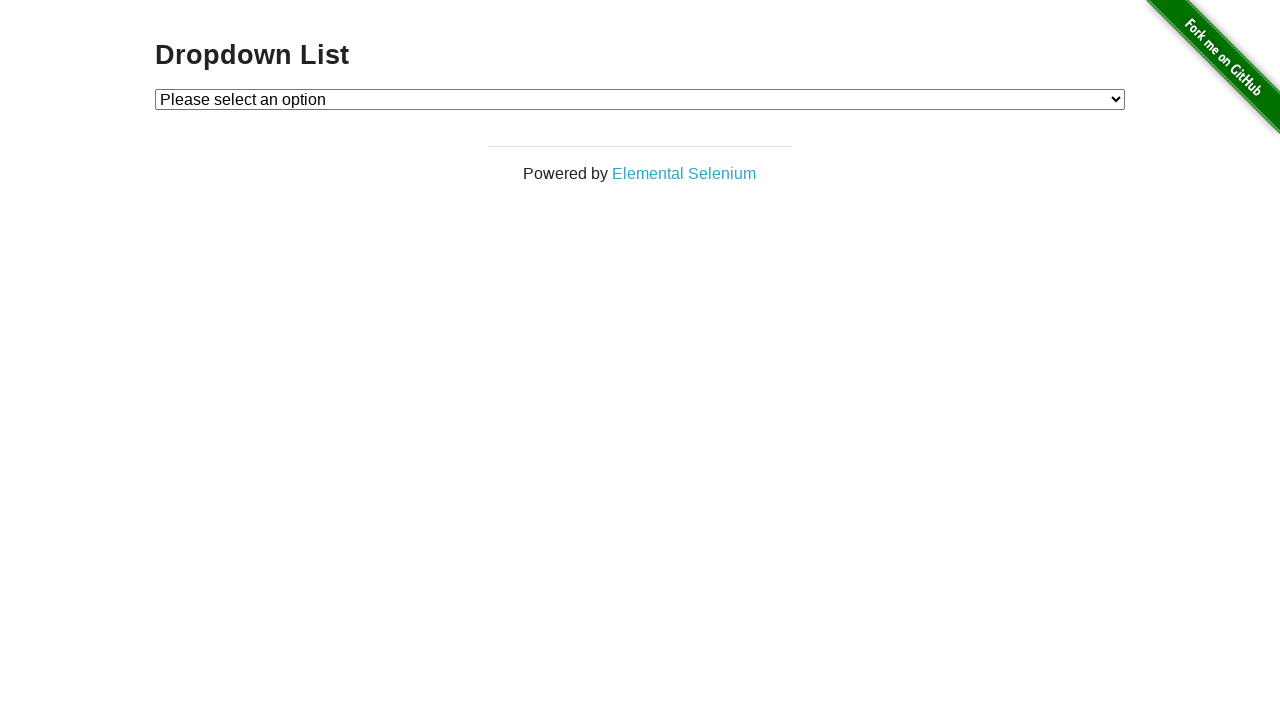

Selected dropdown option by index 1 on #dropdown
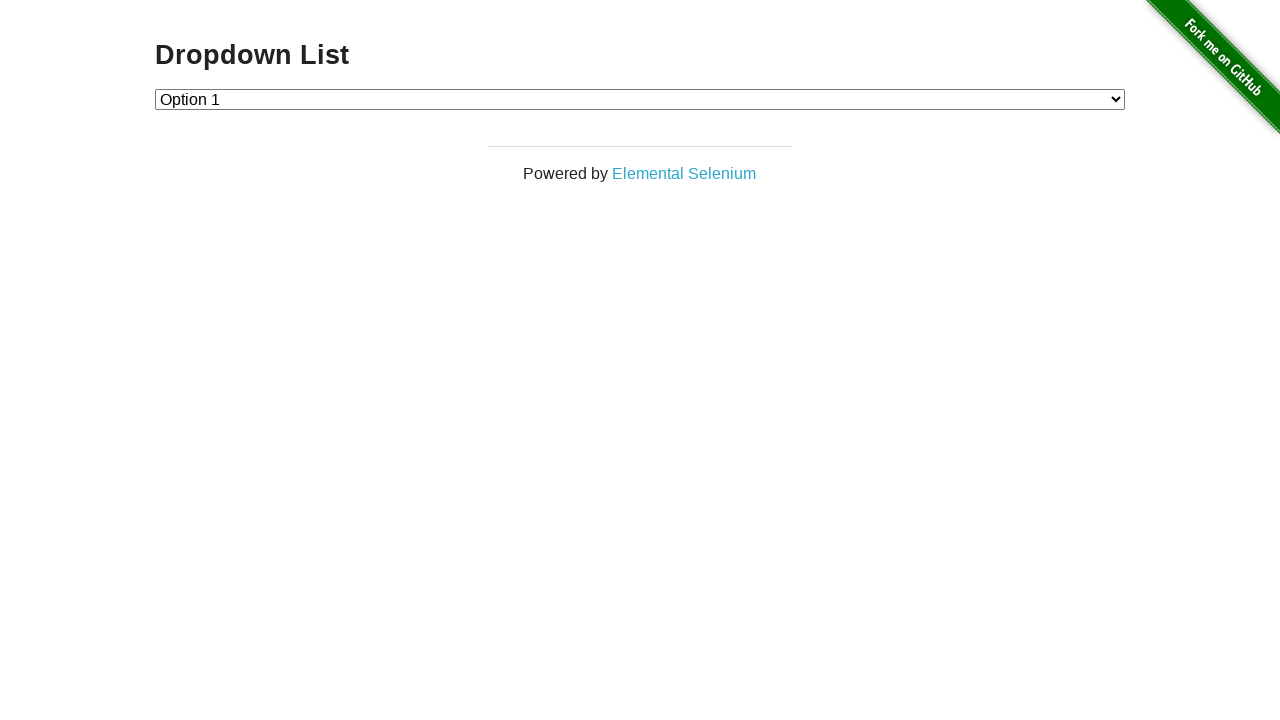

Selected dropdown option by visible text 'Option 2' on #dropdown
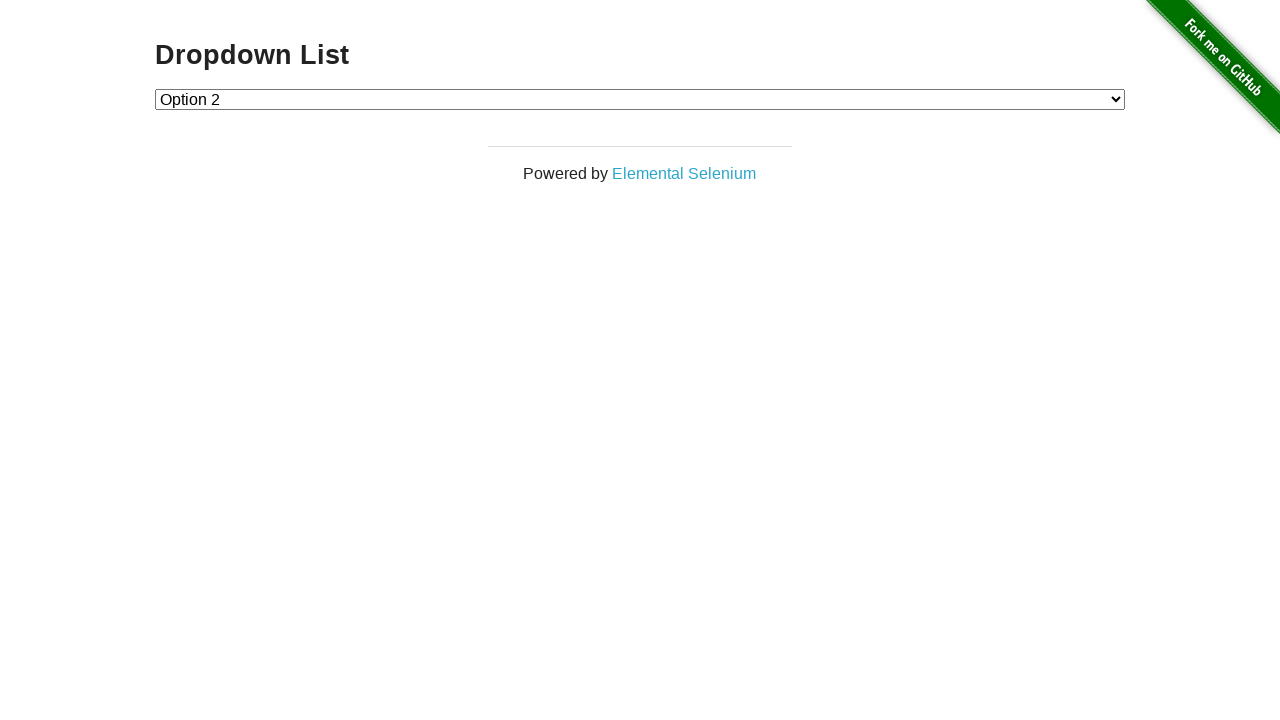

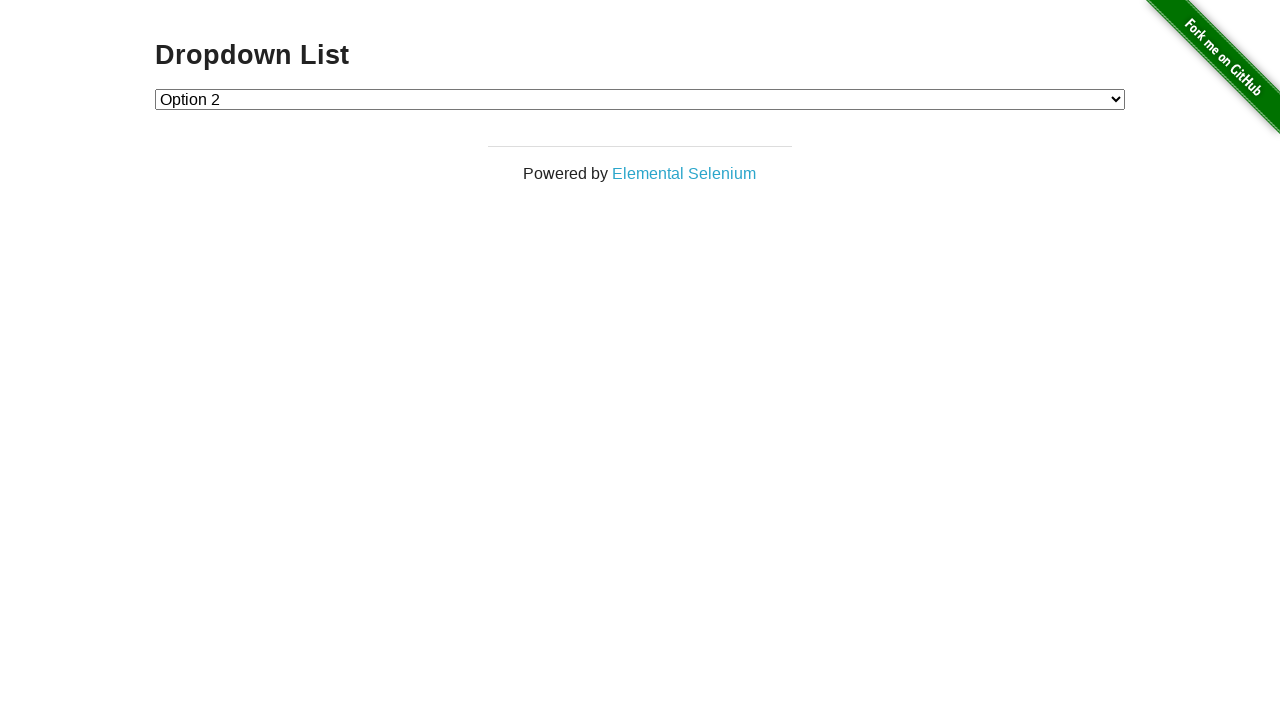